Tests right-click context menu functionality by right-clicking a button and verifying the Edit option appears

Starting URL: https://swisnl.github.io/jQuery-contextMenu/demo.html

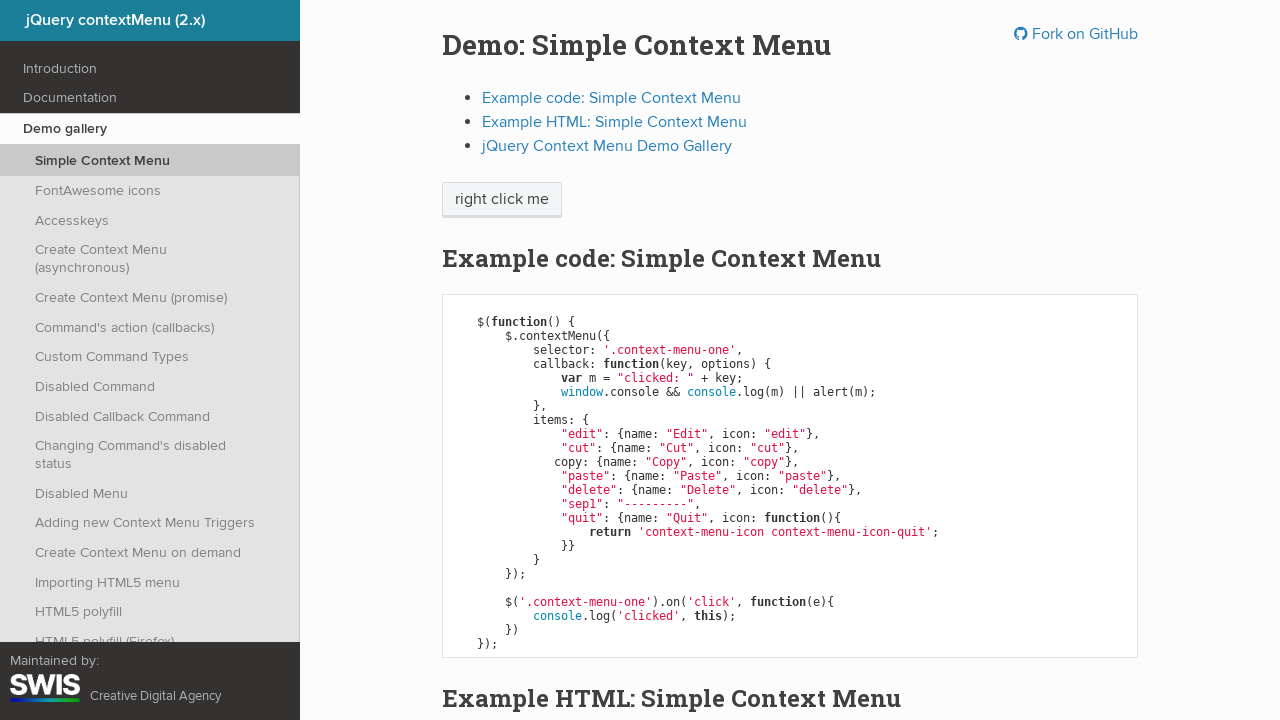

Navigated to jQuery contextMenu demo page
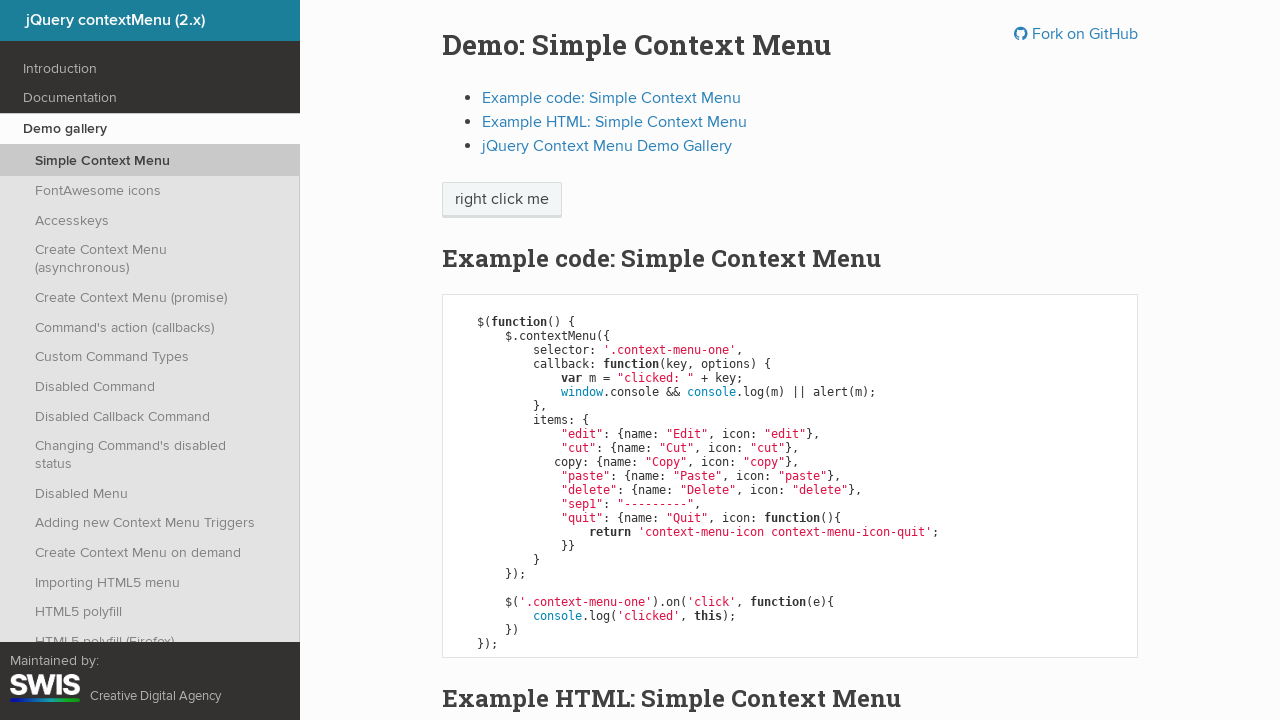

Right-clicked on context menu button at (502, 200) on .context-menu-one.btn.btn-neutral
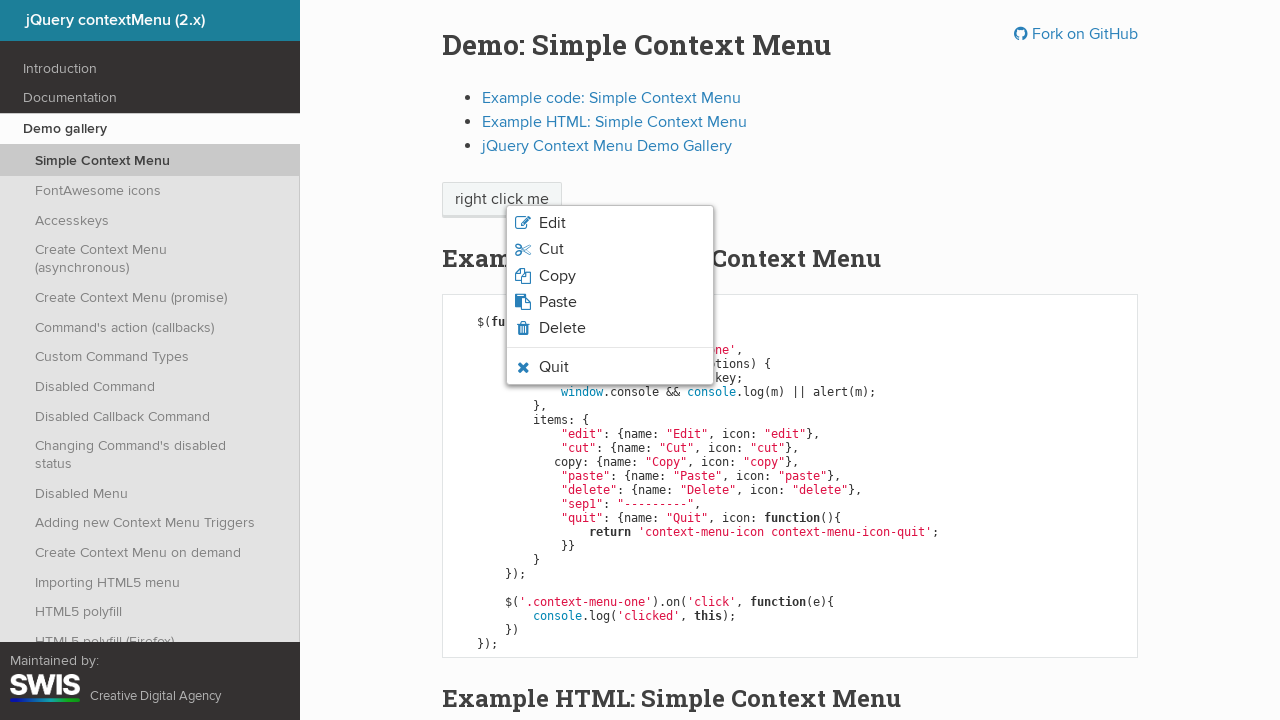

Edit option appeared in context menu
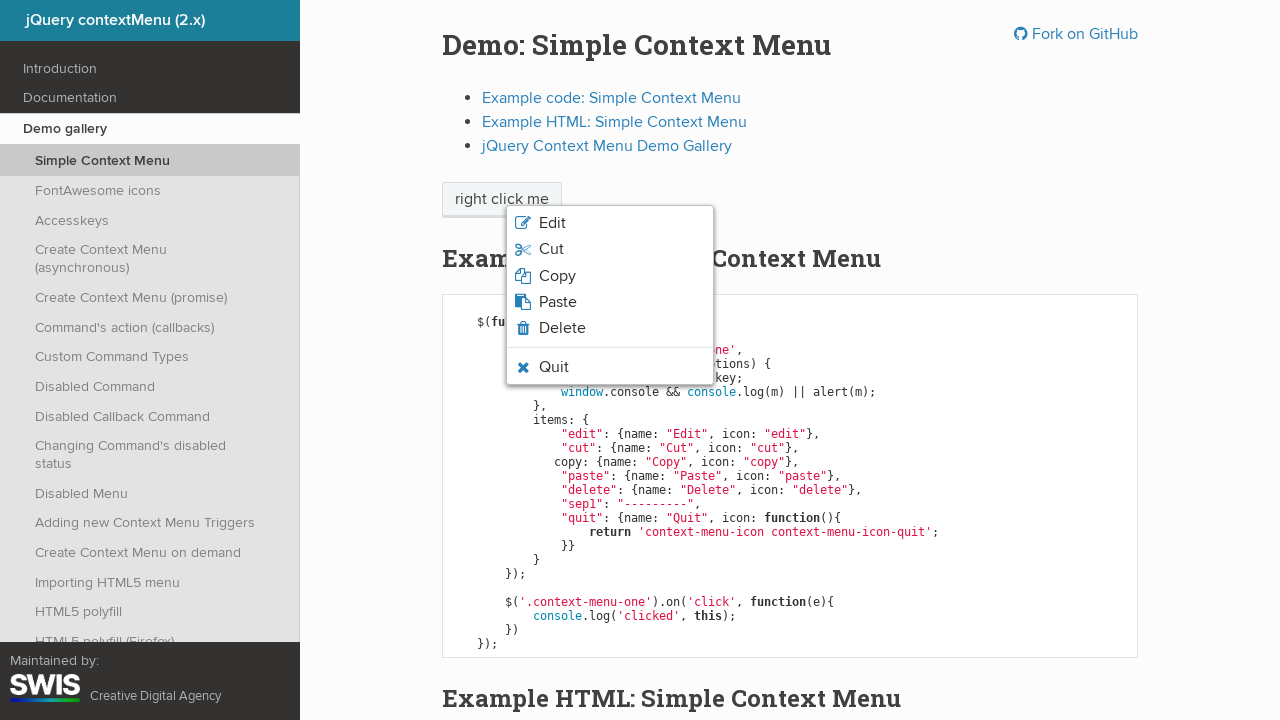

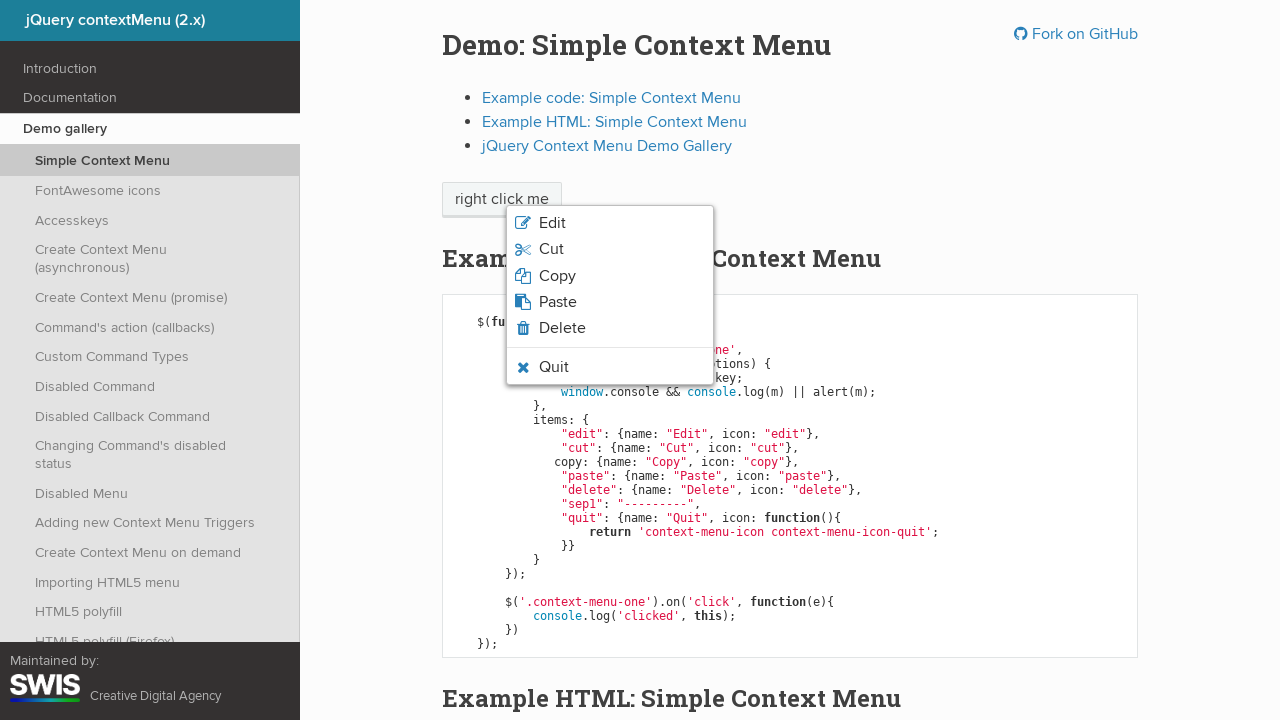